Tests browser multi-window handling by navigating to the windows example page, clicking to open a new window, switching between parent and child windows, and verifying content in each window.

Starting URL: https://the-internet.herokuapp.com/

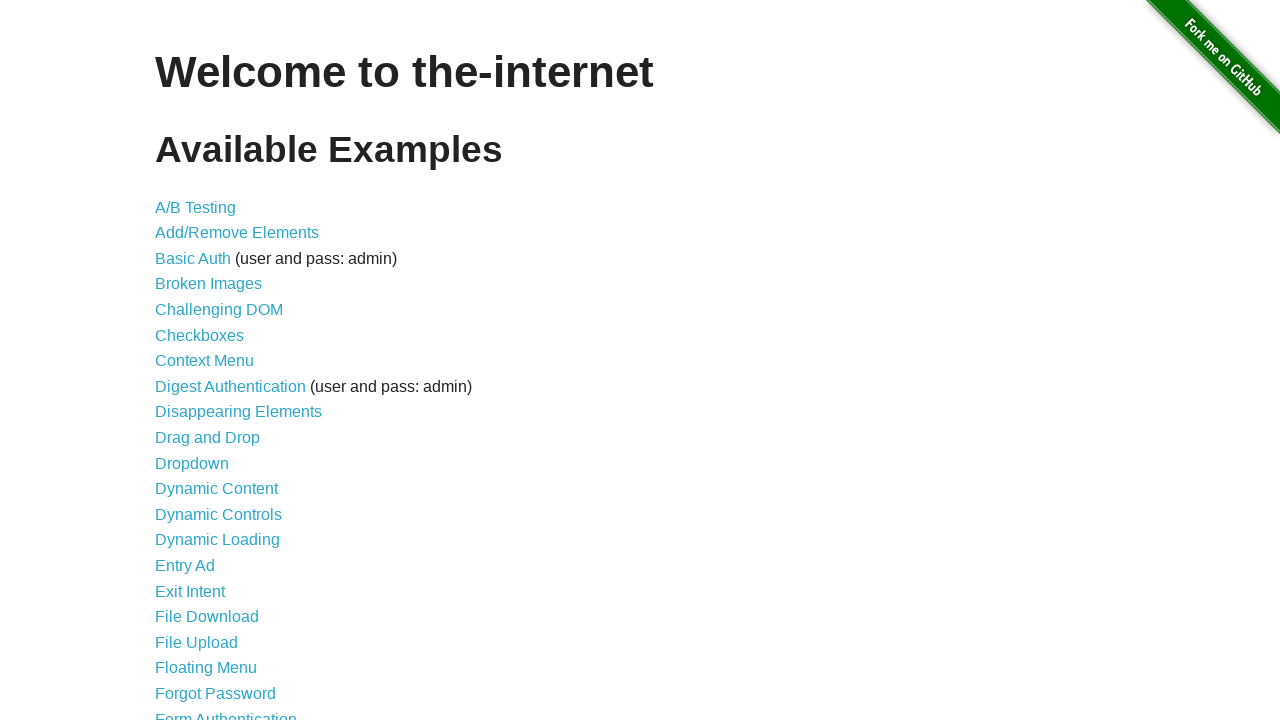

Clicked on the 'Multiple Windows' link at (218, 369) on a[href='/windows']
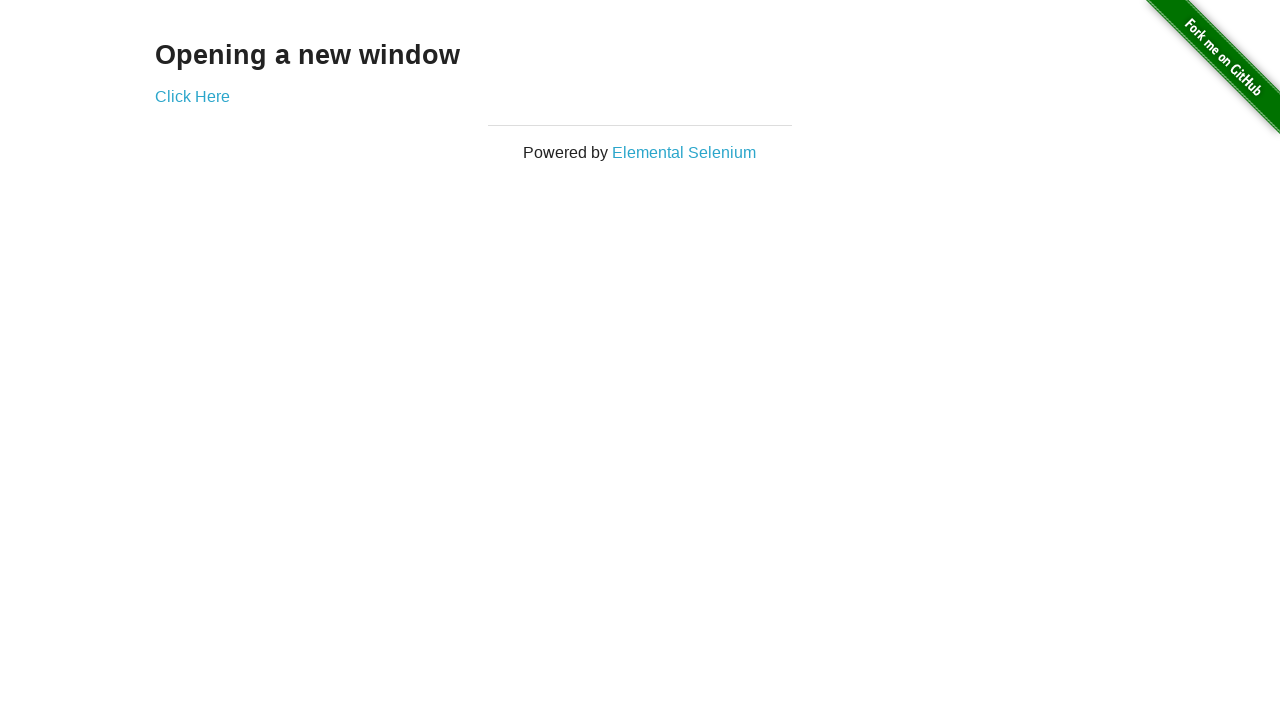

Clicked to open a new window at (192, 96) on a[href='/windows/new']
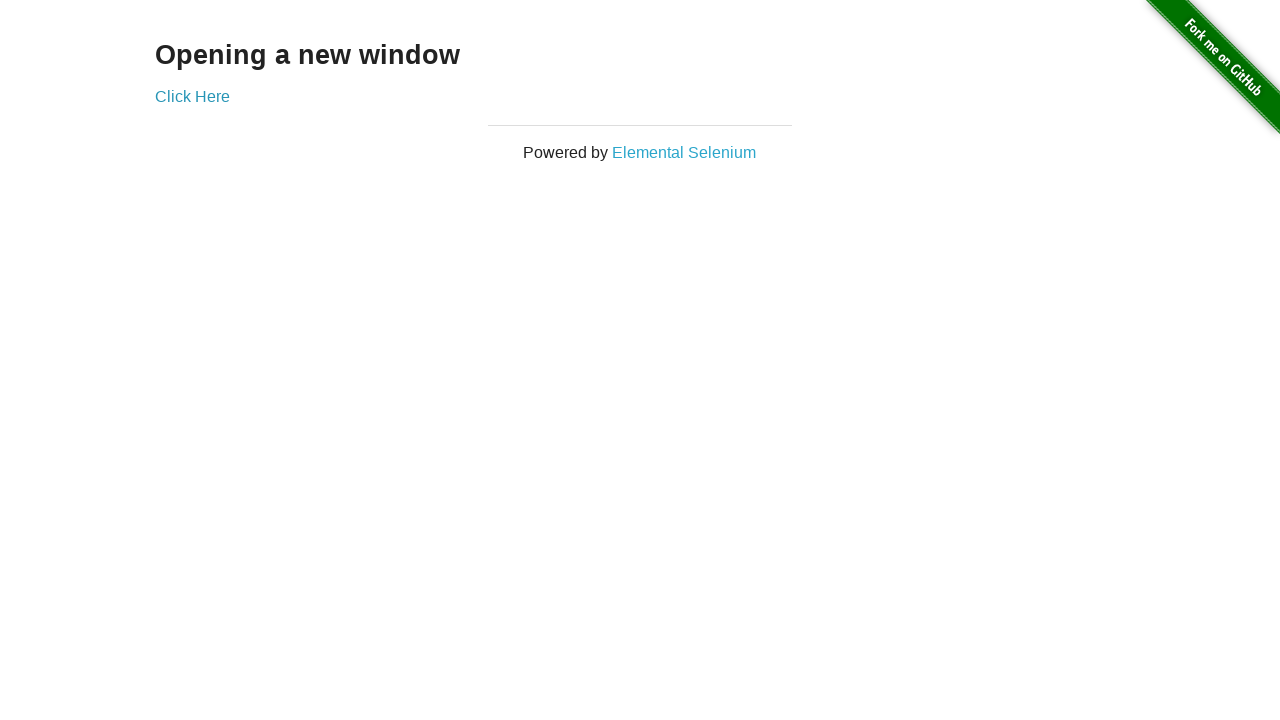

Captured new child window page object
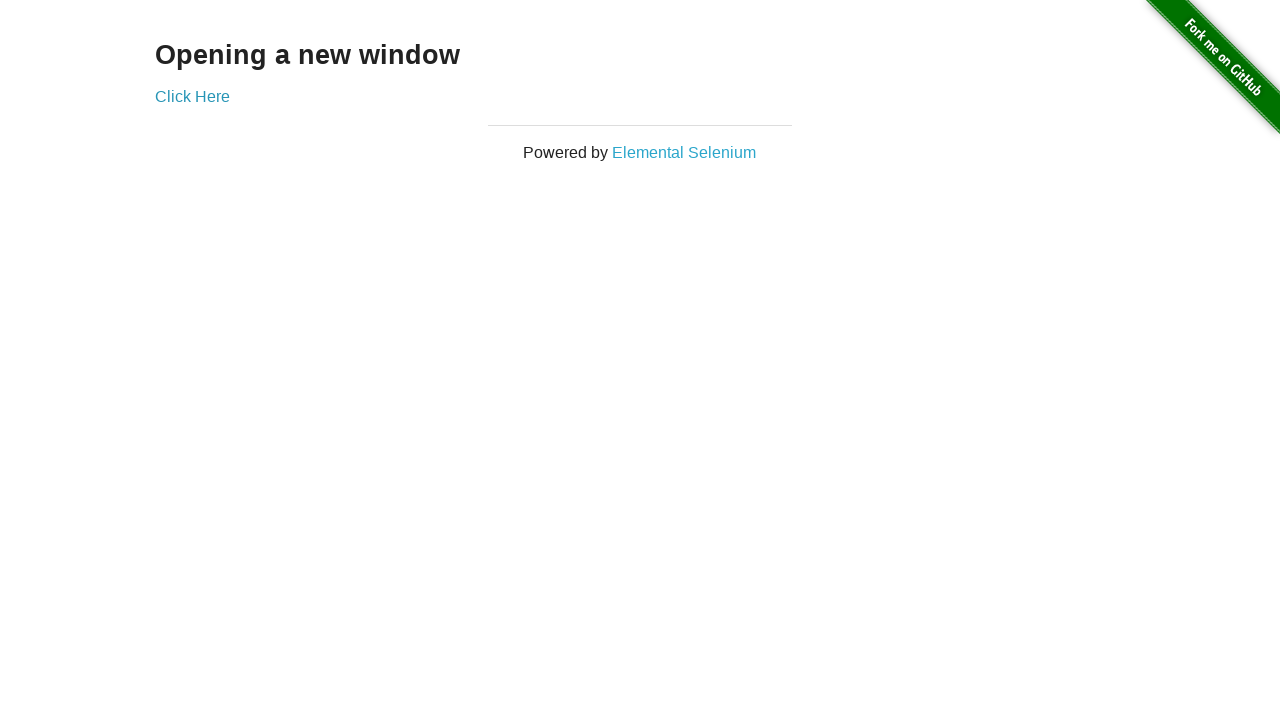

Child window page load completed
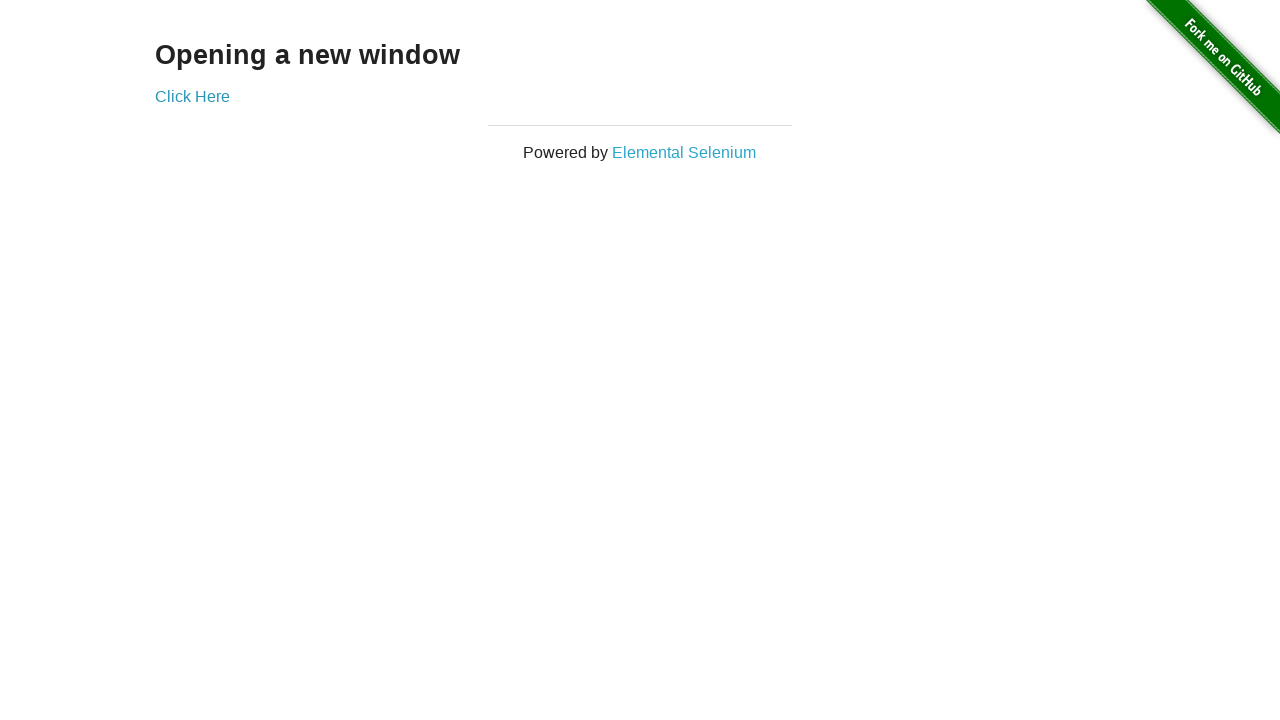

Child window h3 element loaded
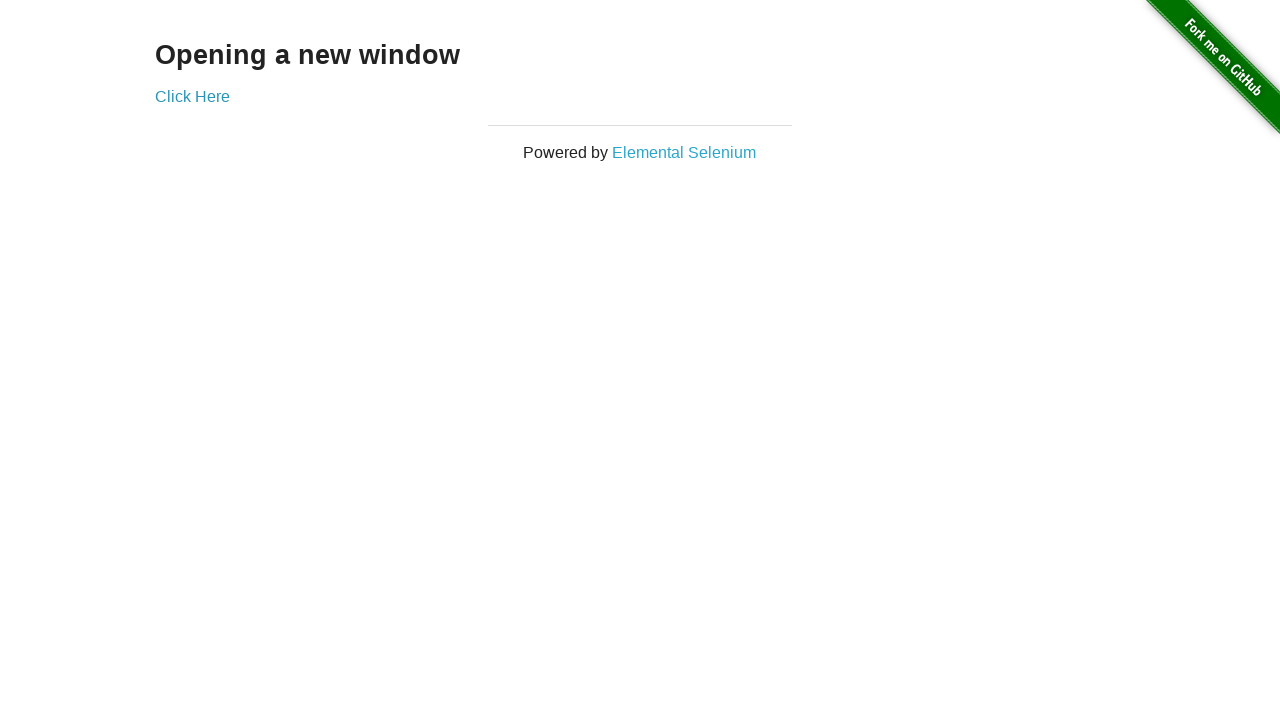

Retrieved text from child window h3: 'New Window'
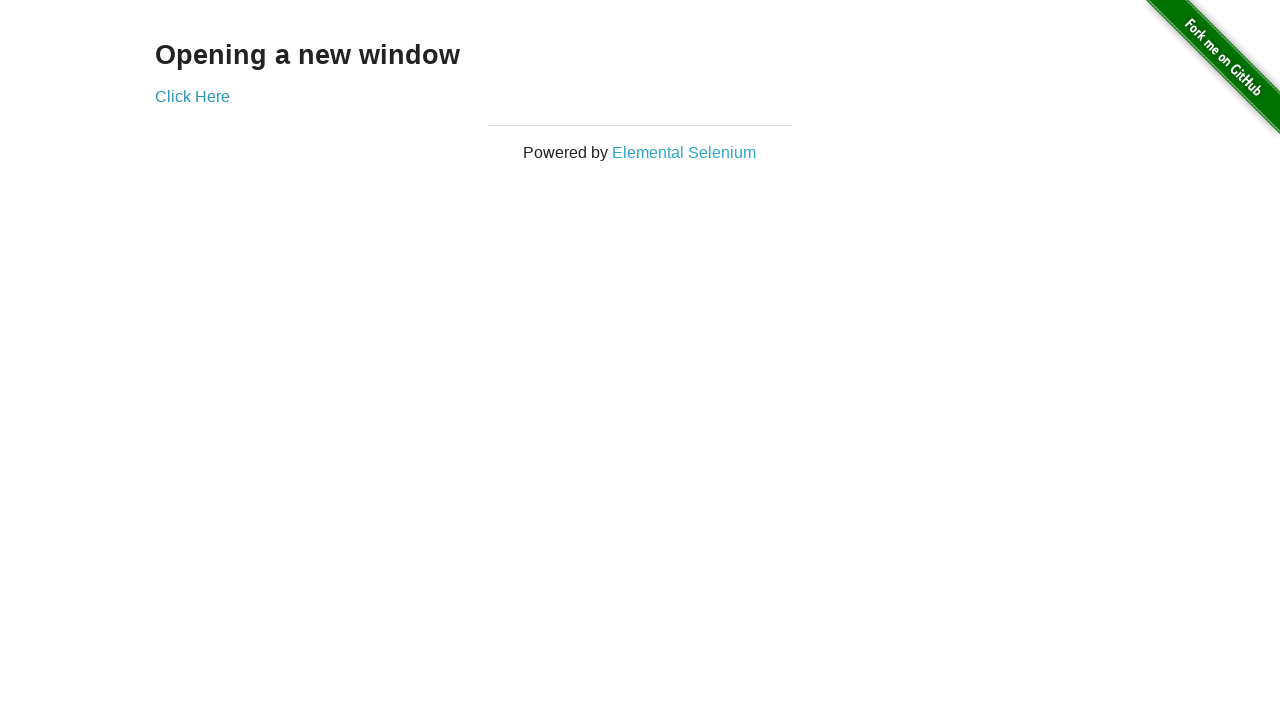

Switched focus back to parent window
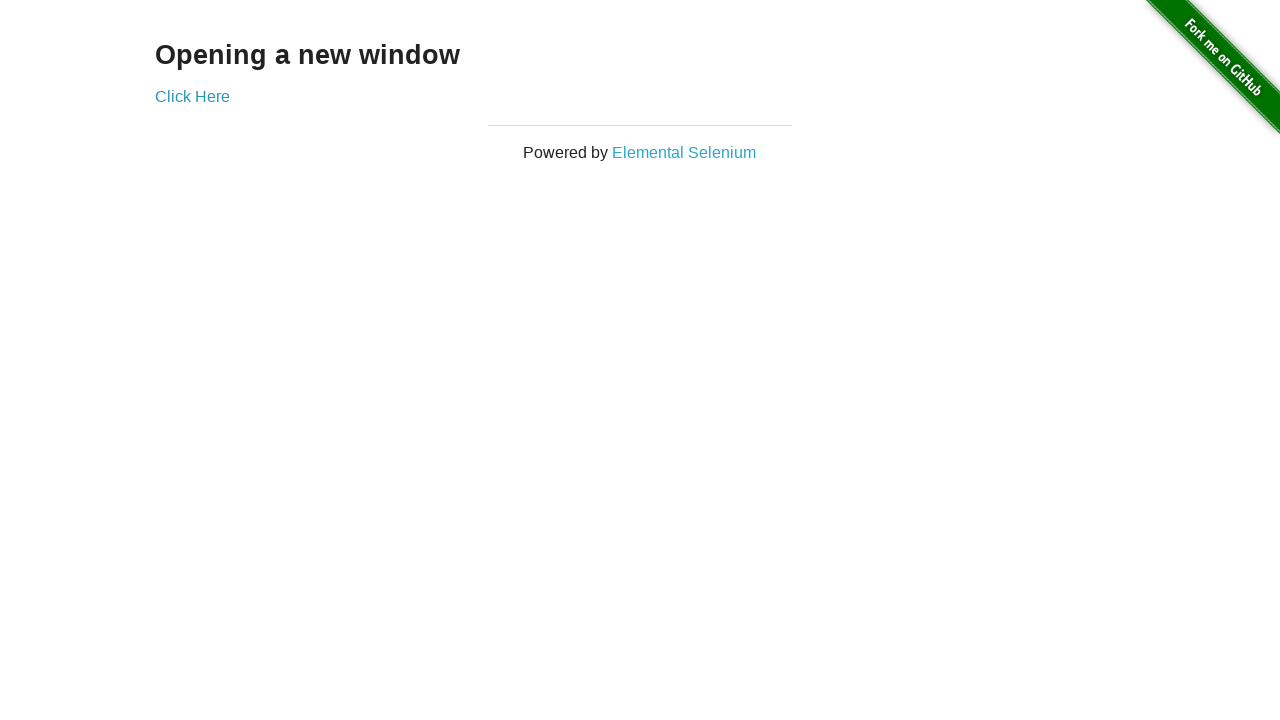

Retrieved text from parent window h3: 'Opening a new window'
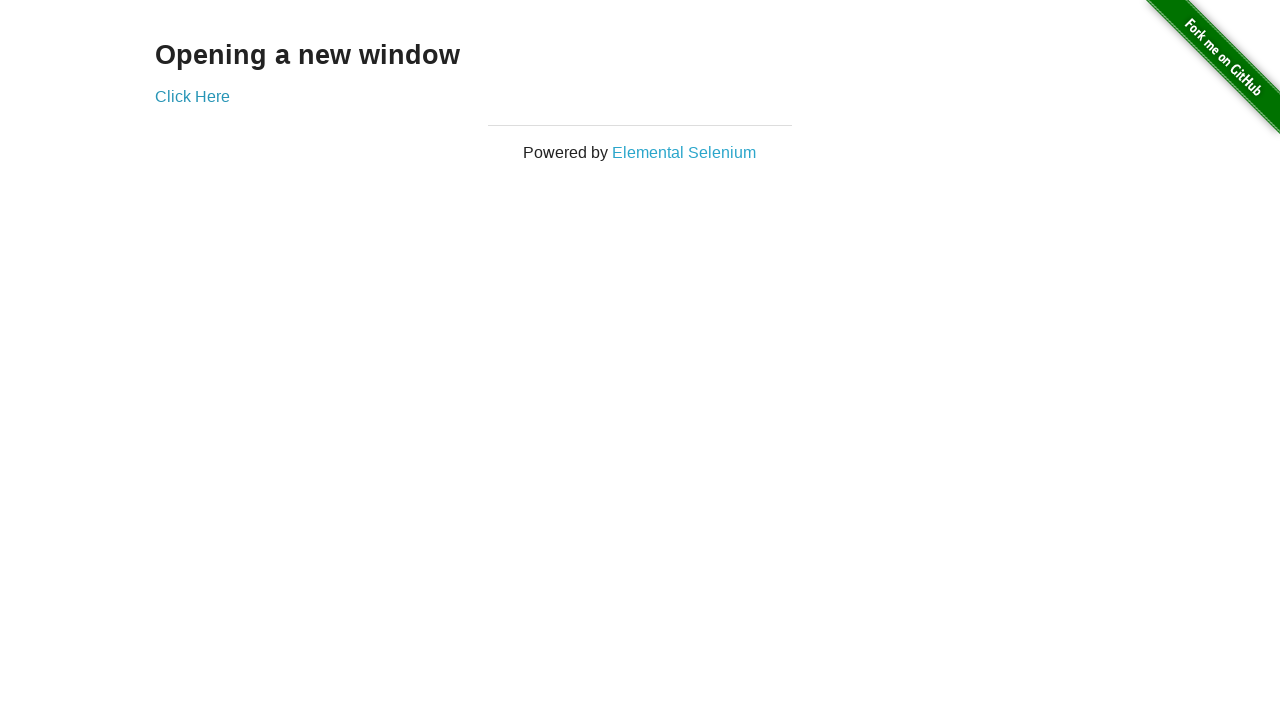

Closed the child window
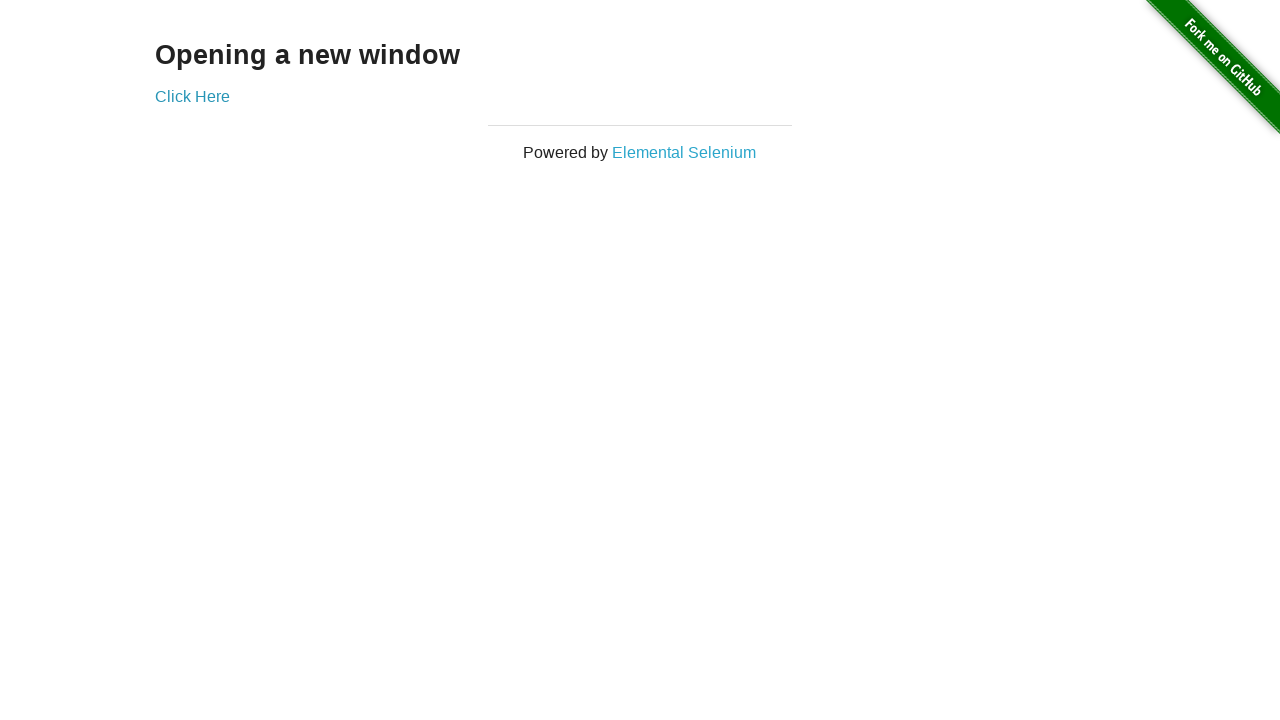

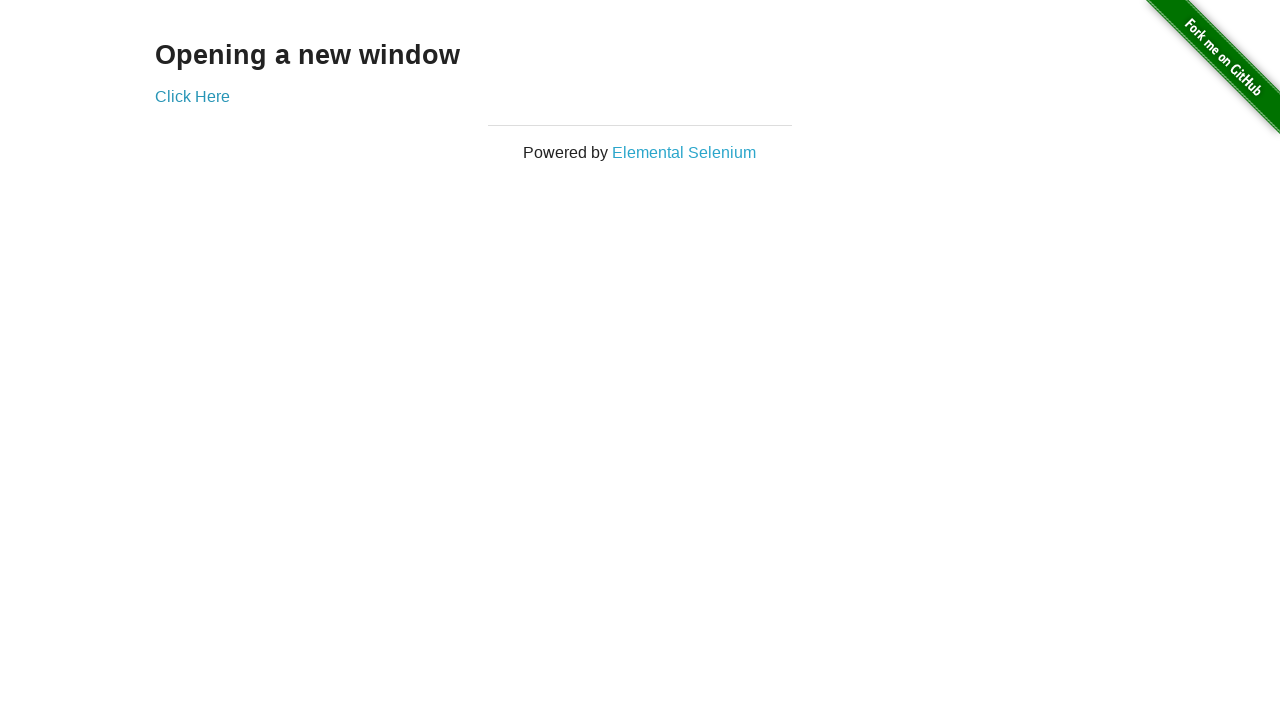